Tests double-click functionality on an element

Starting URL: https://selenium.dev/selenium/web/mouse_interaction.html

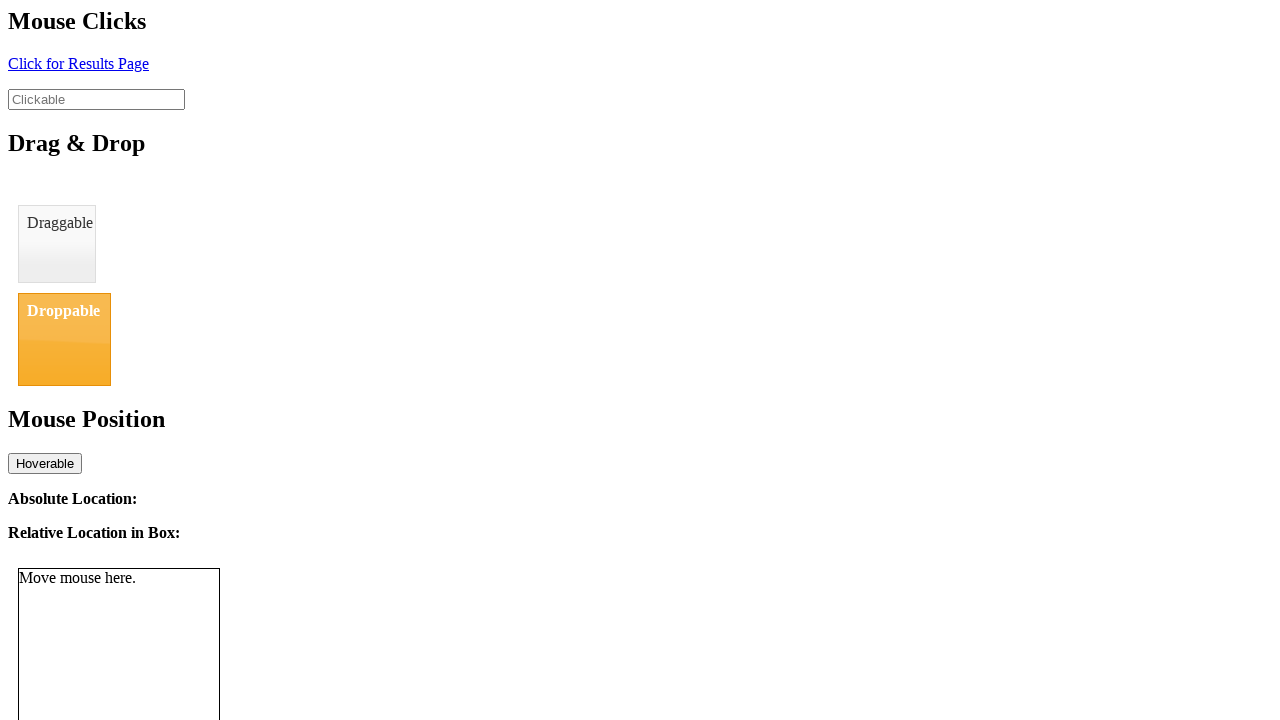

Double-clicked the clickable element at (96, 99) on #clickable
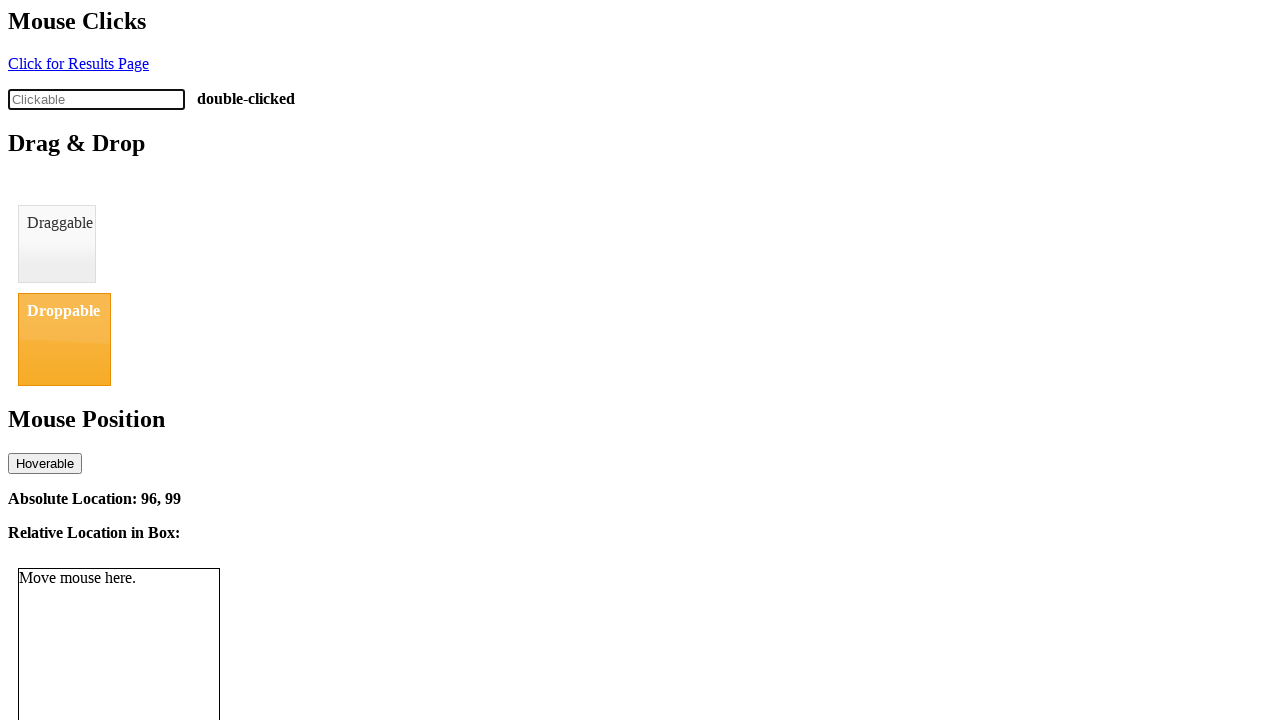

Verified element shows double-clicked status
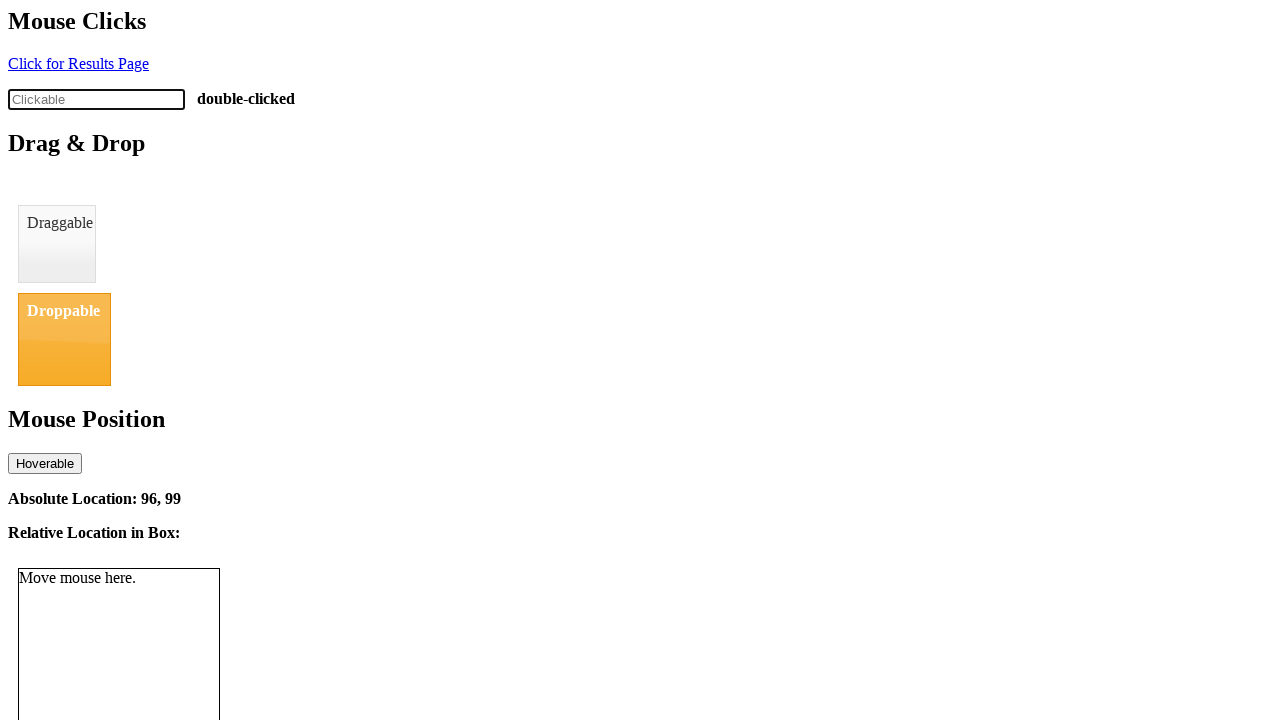

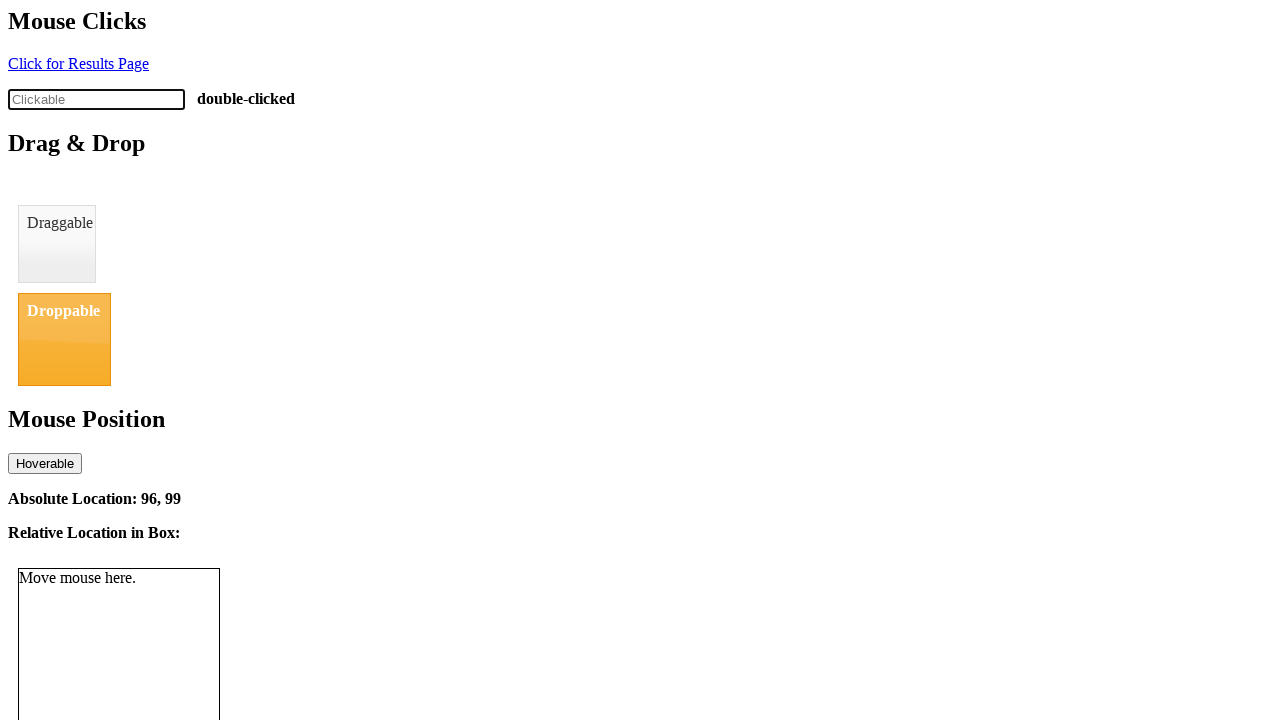